Tests train search functionality on erail.in by entering source station (MDU - Madurai) and destination station (MAS - Chennai) and submitting the search to view available trains.

Starting URL: https://erail.in/

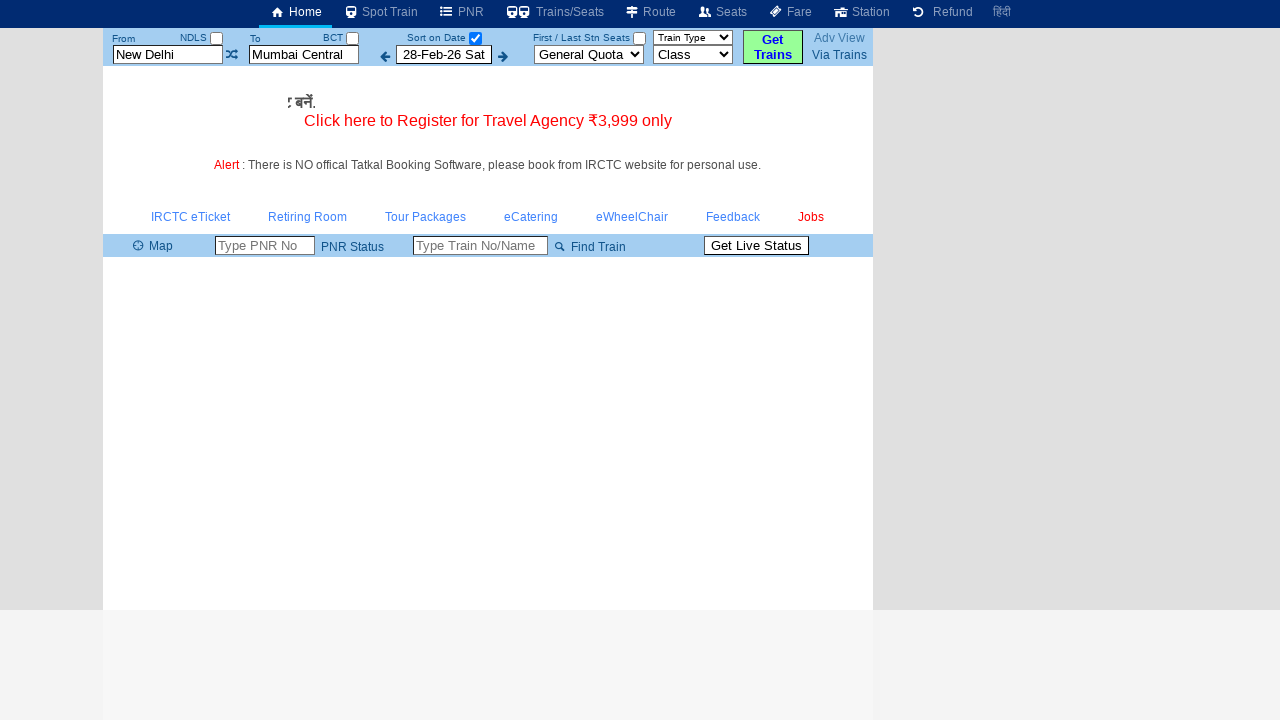

Cleared source station field on #txtStationFrom
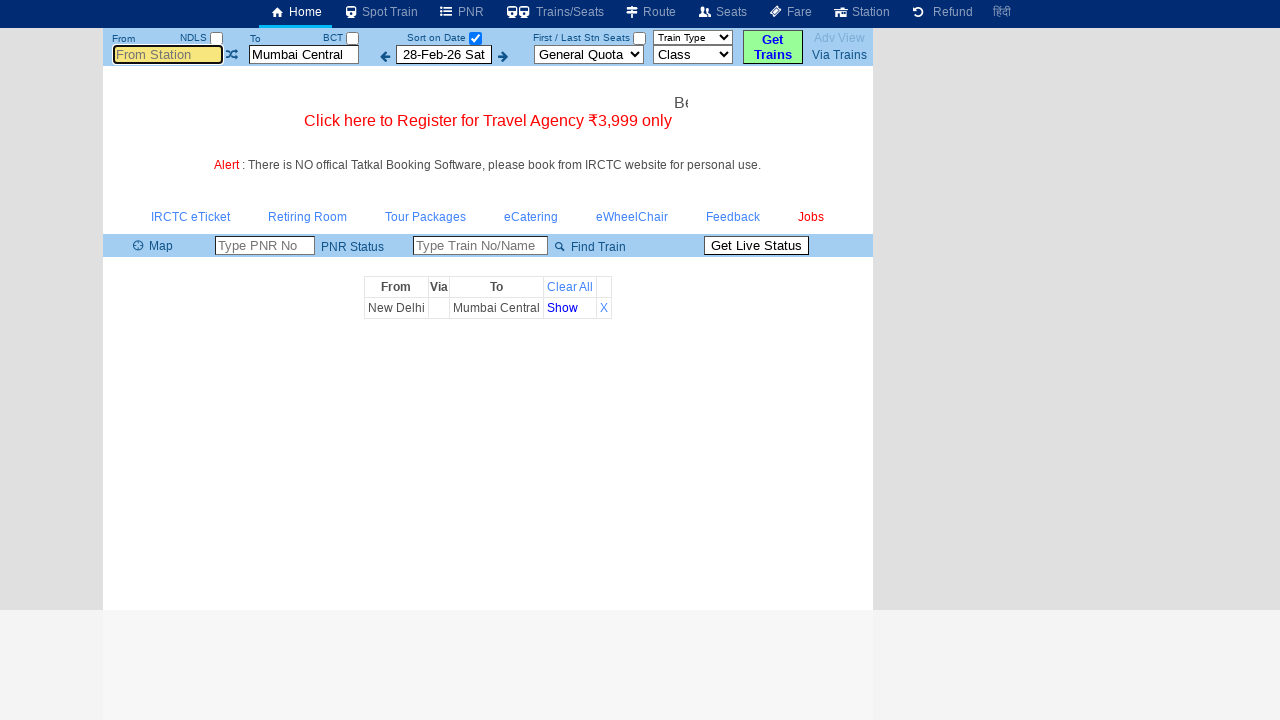

Entered source station 'MDU' (Madurai) on #txtStationFrom
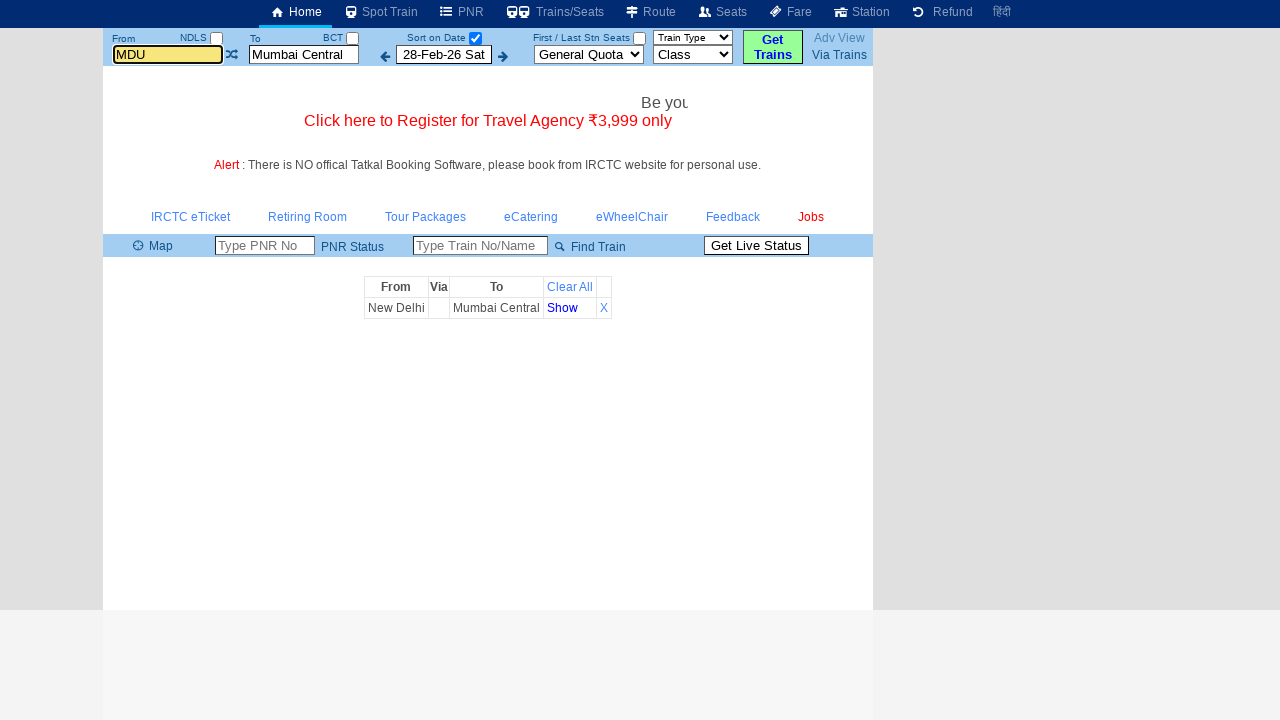

Pressed Tab to move to next field
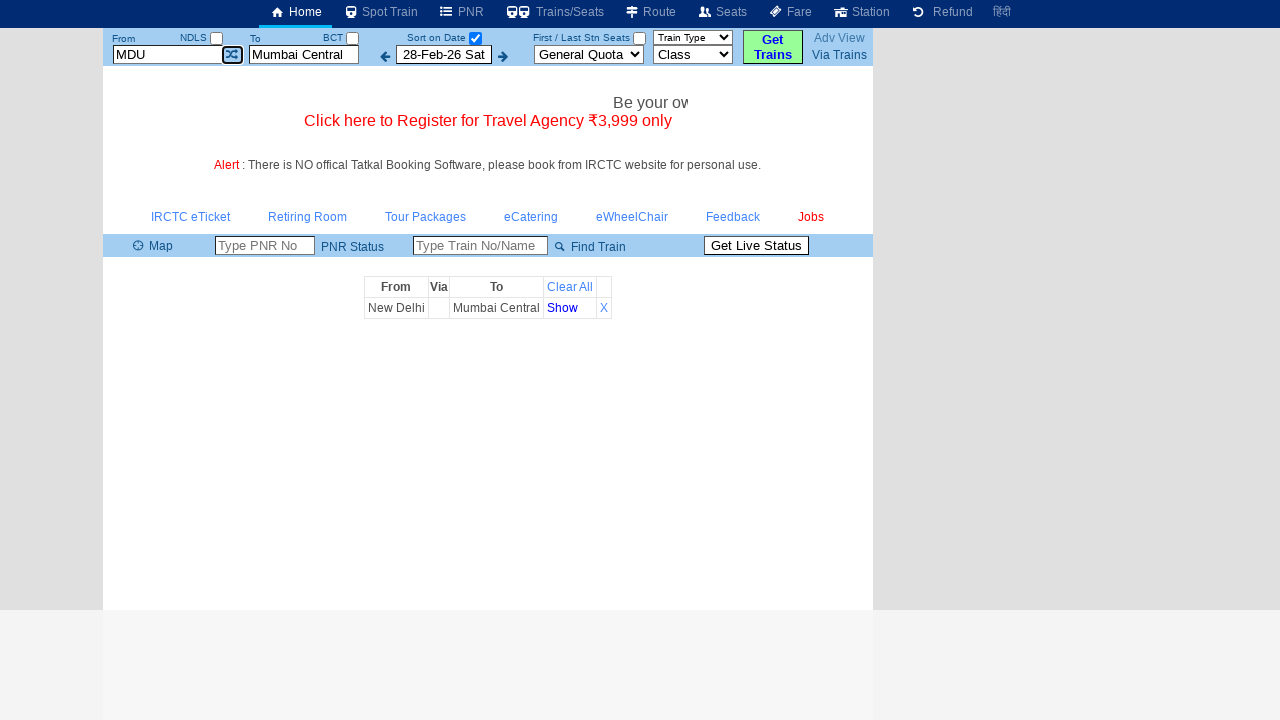

Cleared destination station field on #txtStationTo
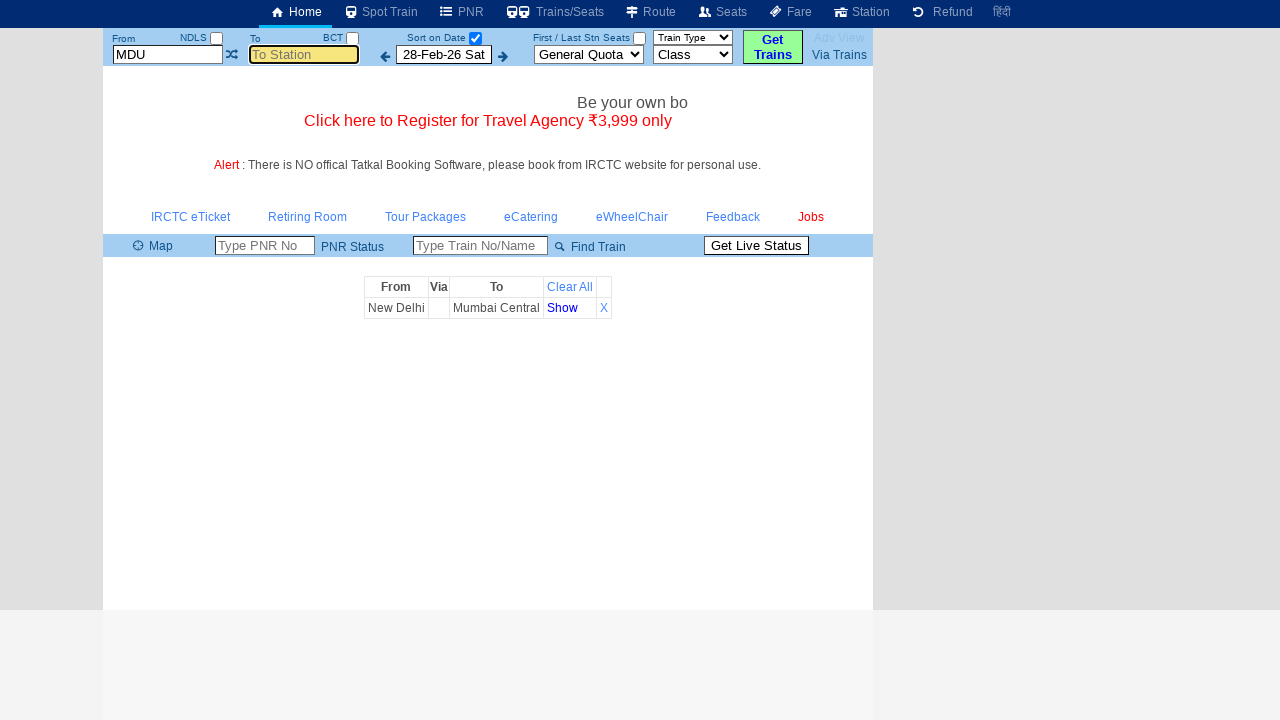

Entered destination station 'MAS' (Chennai) on #txtStationTo
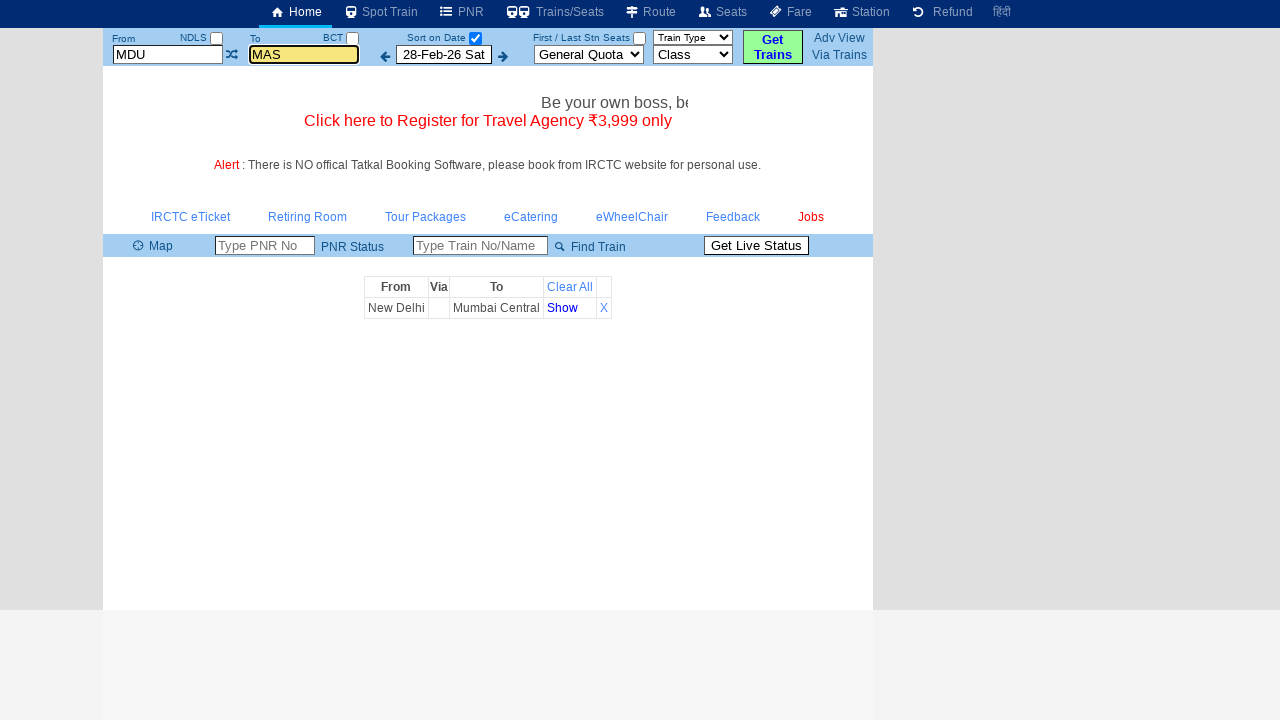

Pressed Tab to move to next field
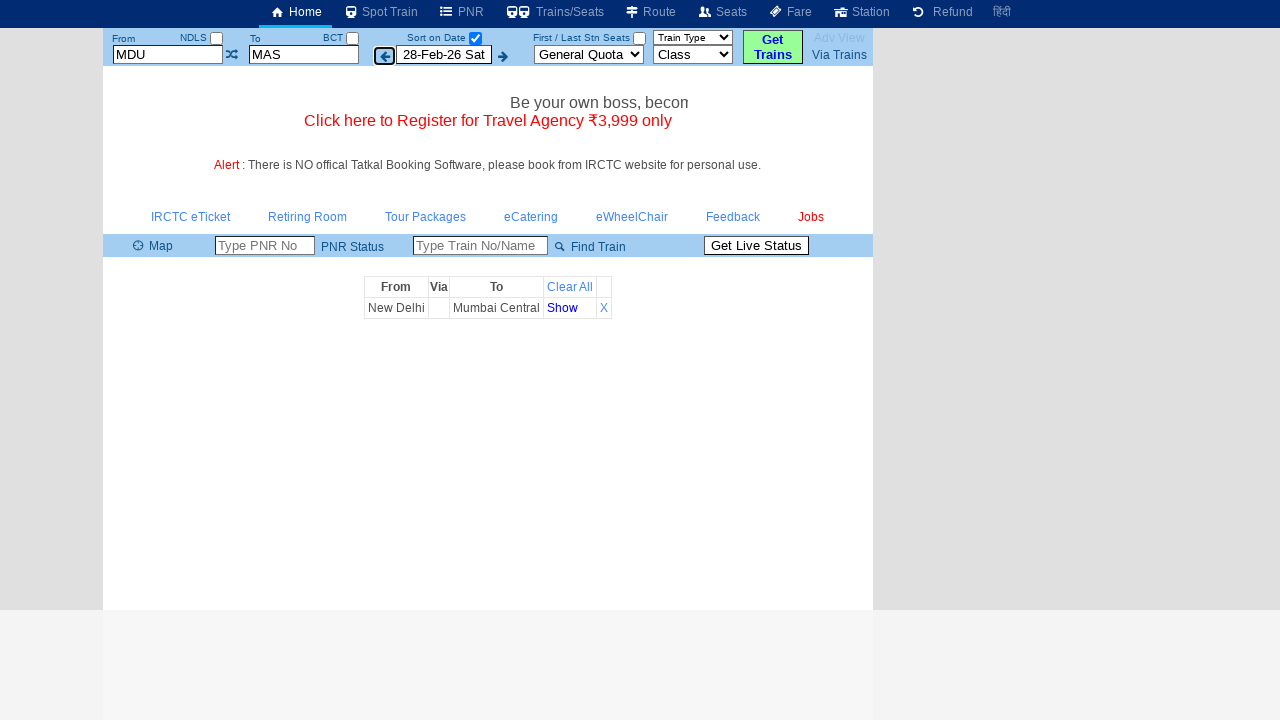

Waited for autocomplete suggestions to settle
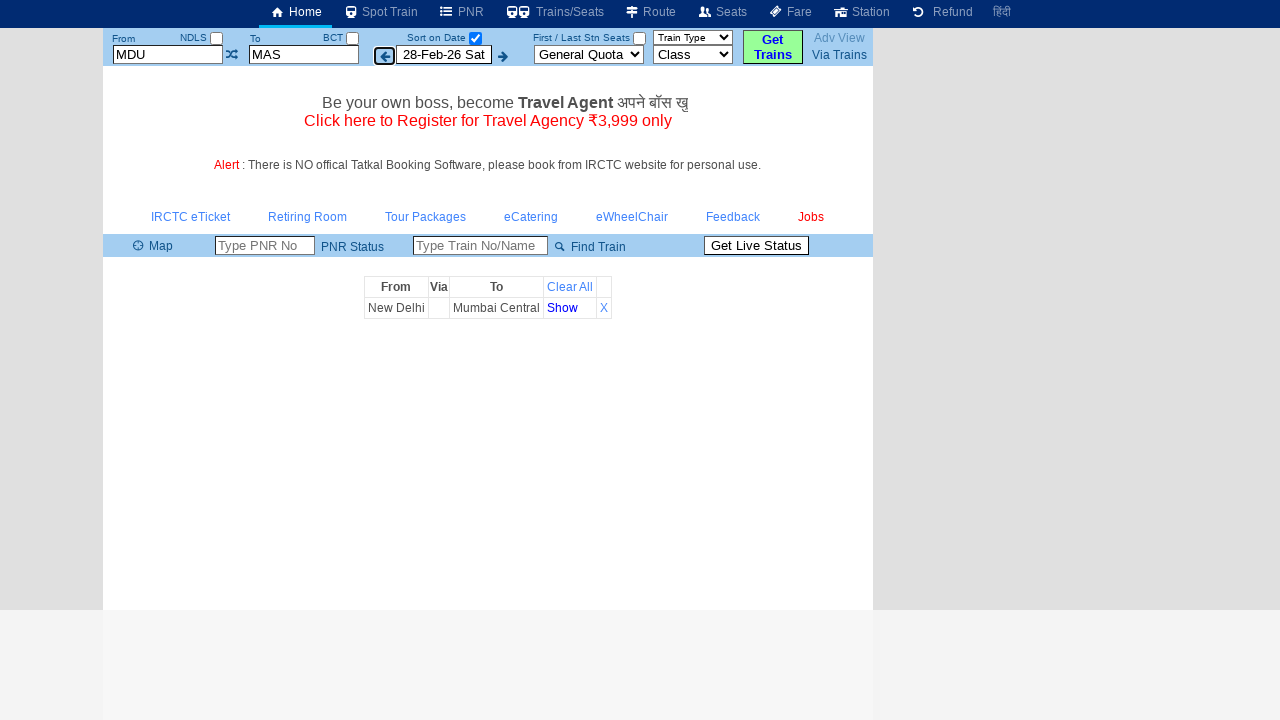

Clicked date-only checkbox to search for trains at (475, 38) on #chkSelectDateOnly
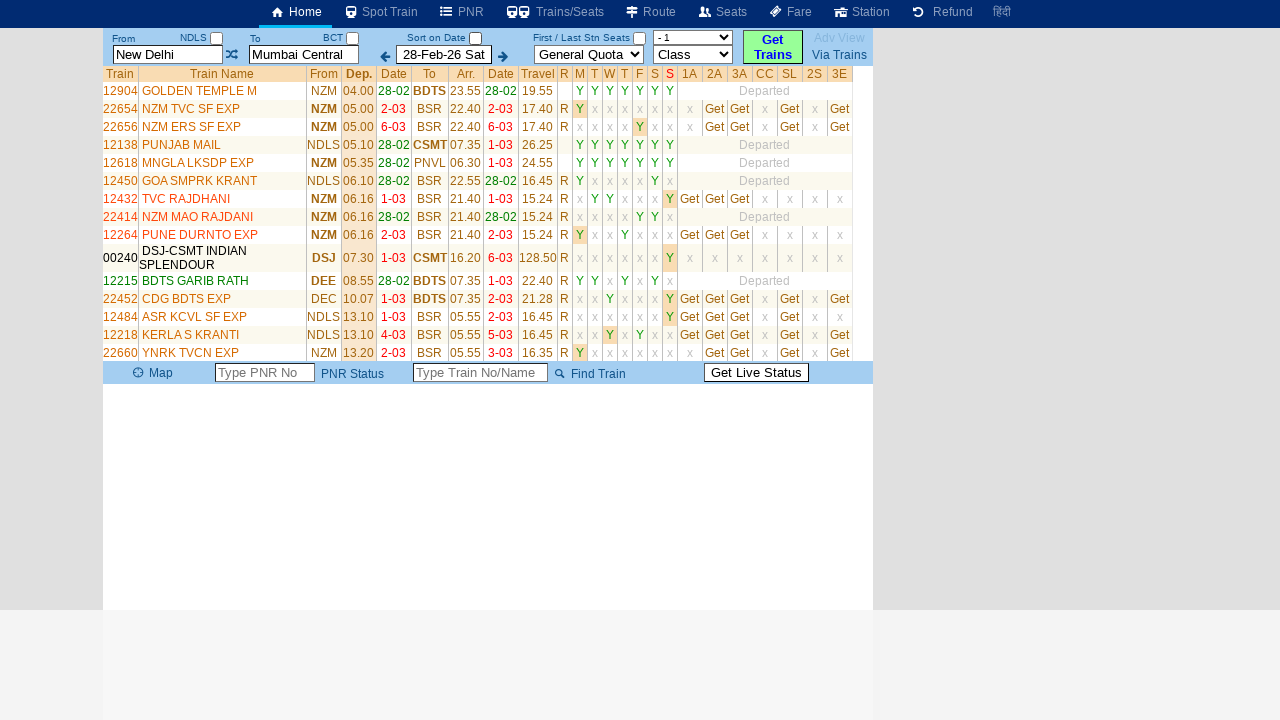

Train list table loaded with available trains from MDU to MAS
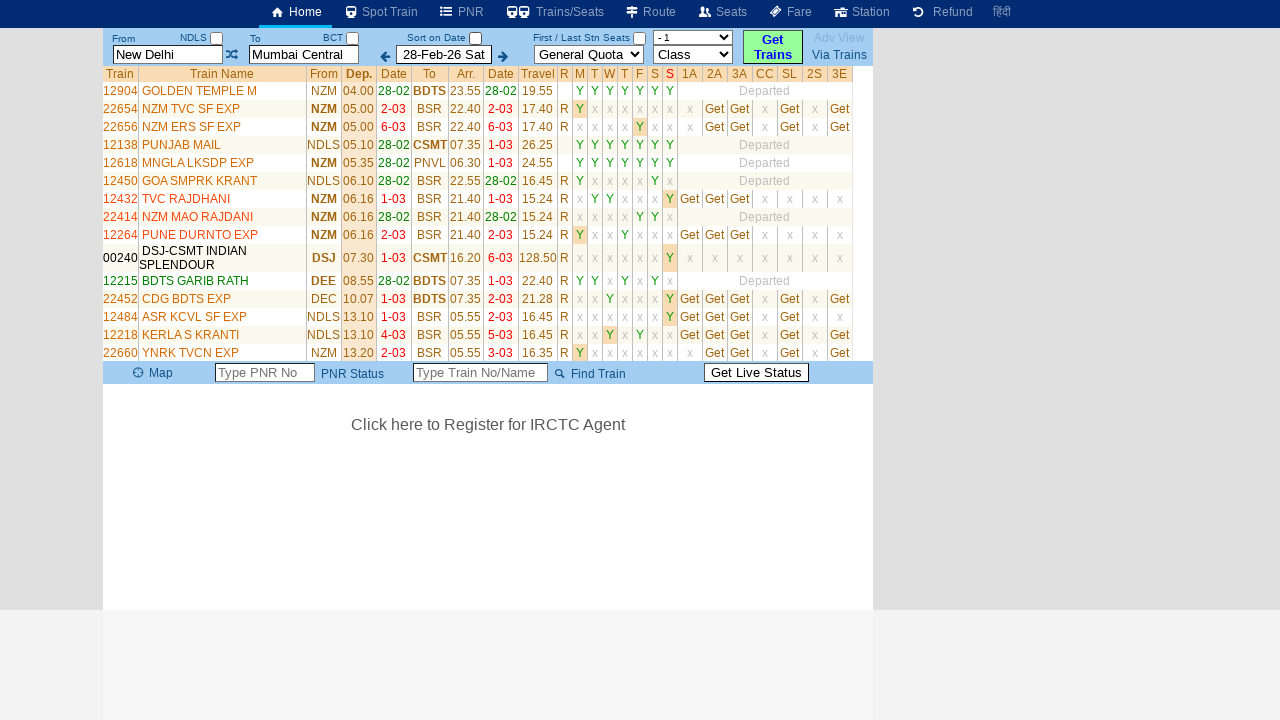

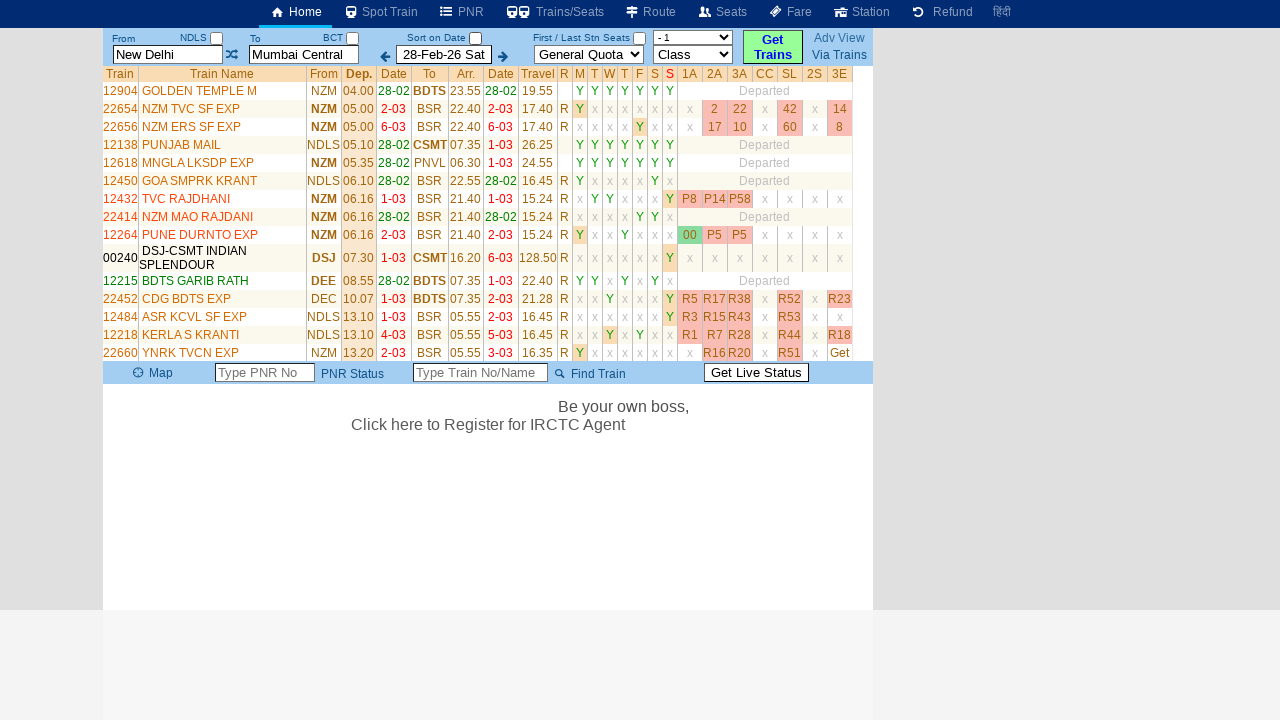